Tests the mobile top-up form on Privat24 by filling in phone number, amount, and payment card details, then submitting the form.

Starting URL: https://next.privat24.ua/mobile

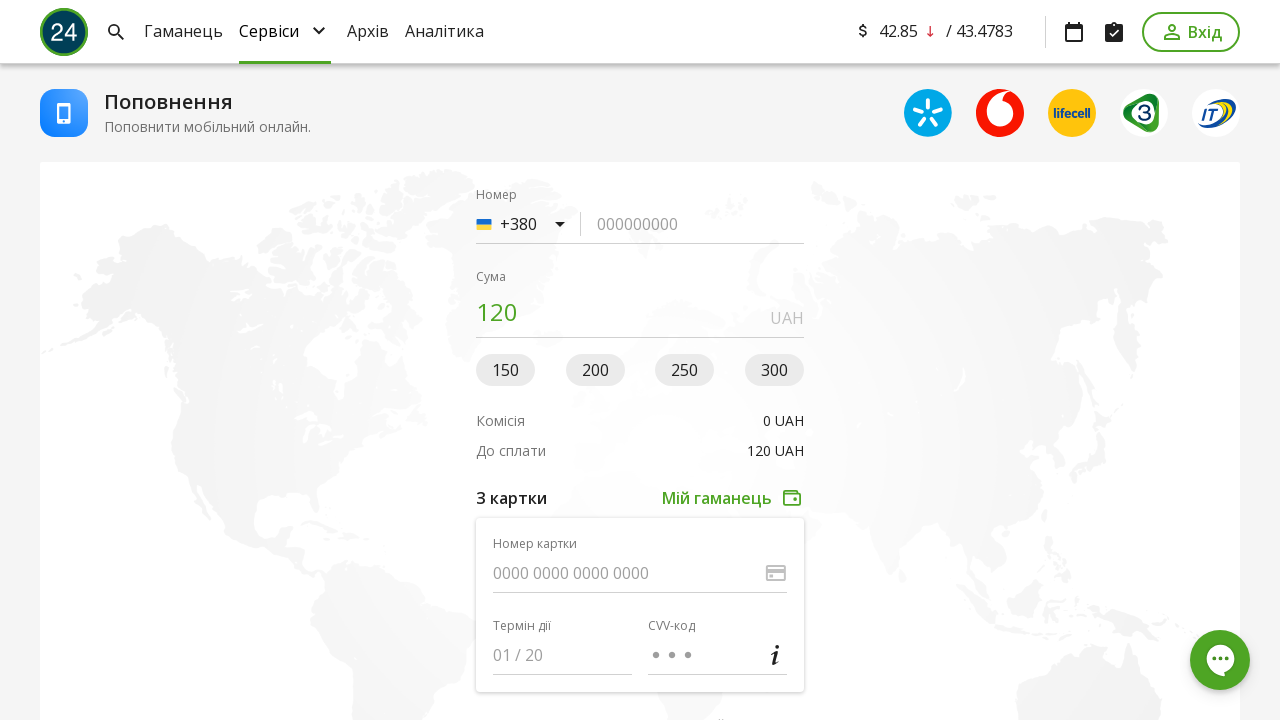

Clicked phone country code button at (524, 224) on button[data-qa-node='phone-code']
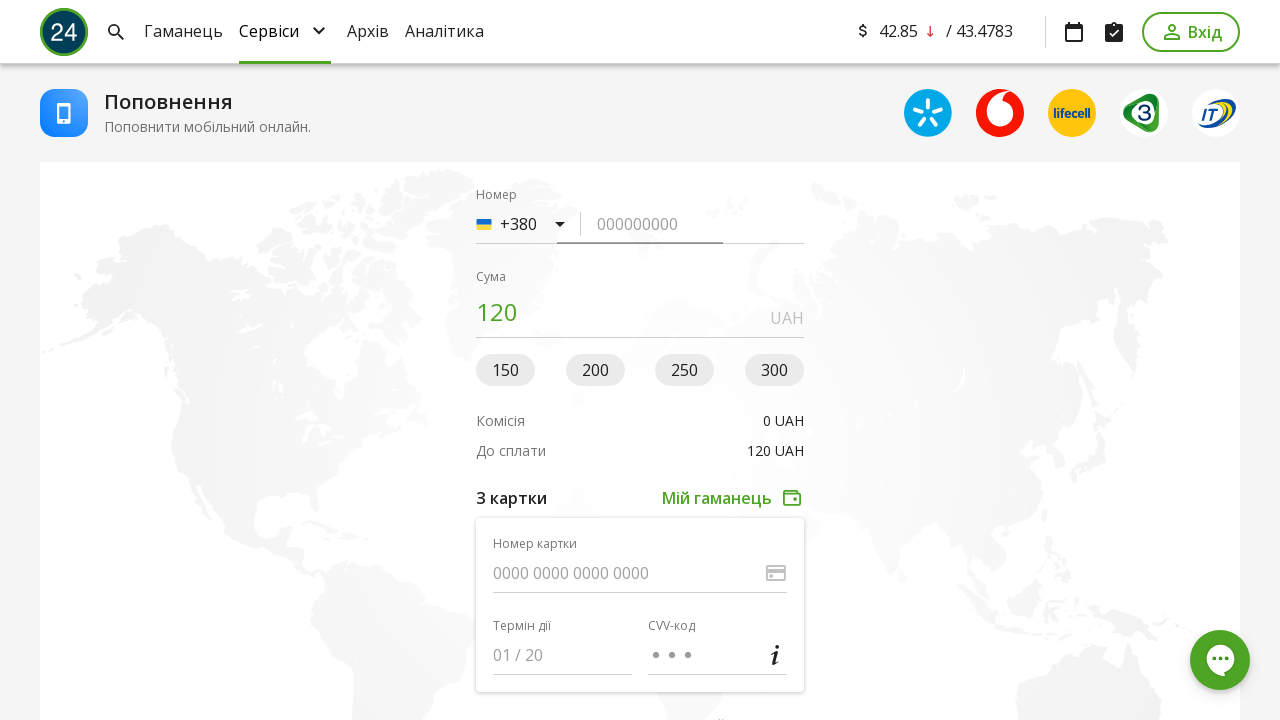

Typed country code '+380'
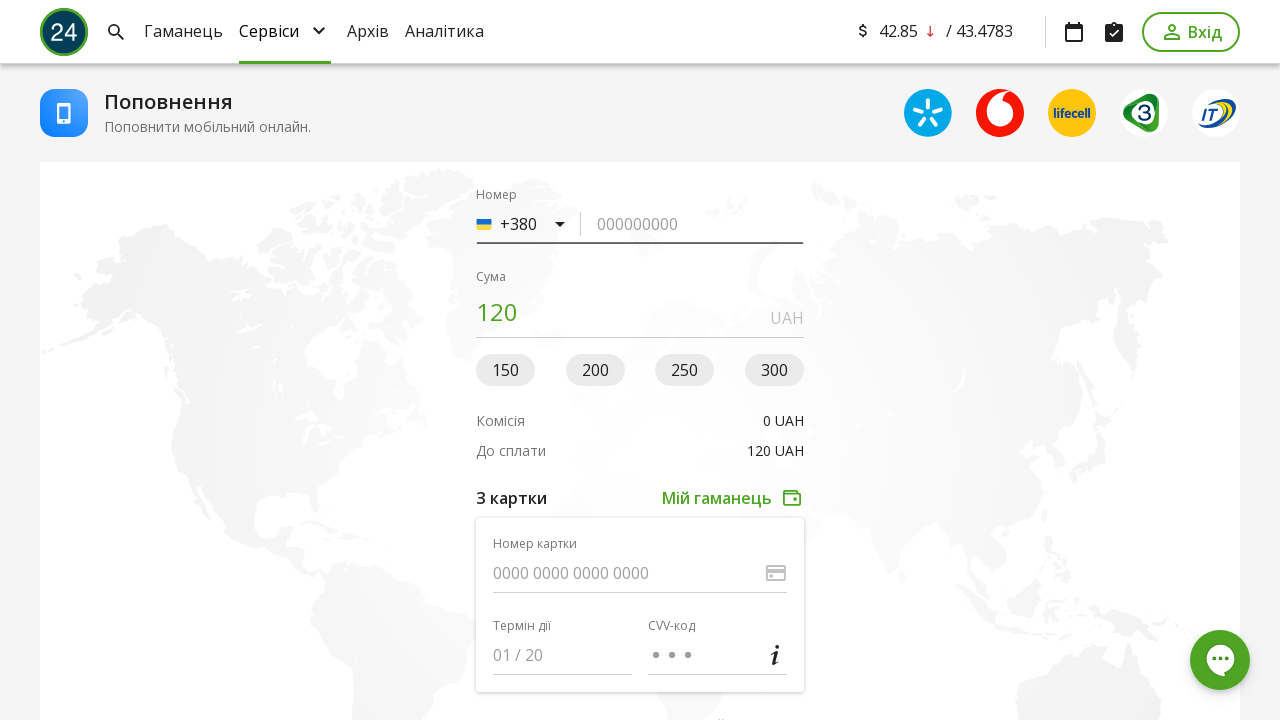

Filled phone number field with '976444684' on input[data-qa-node='phone-number']
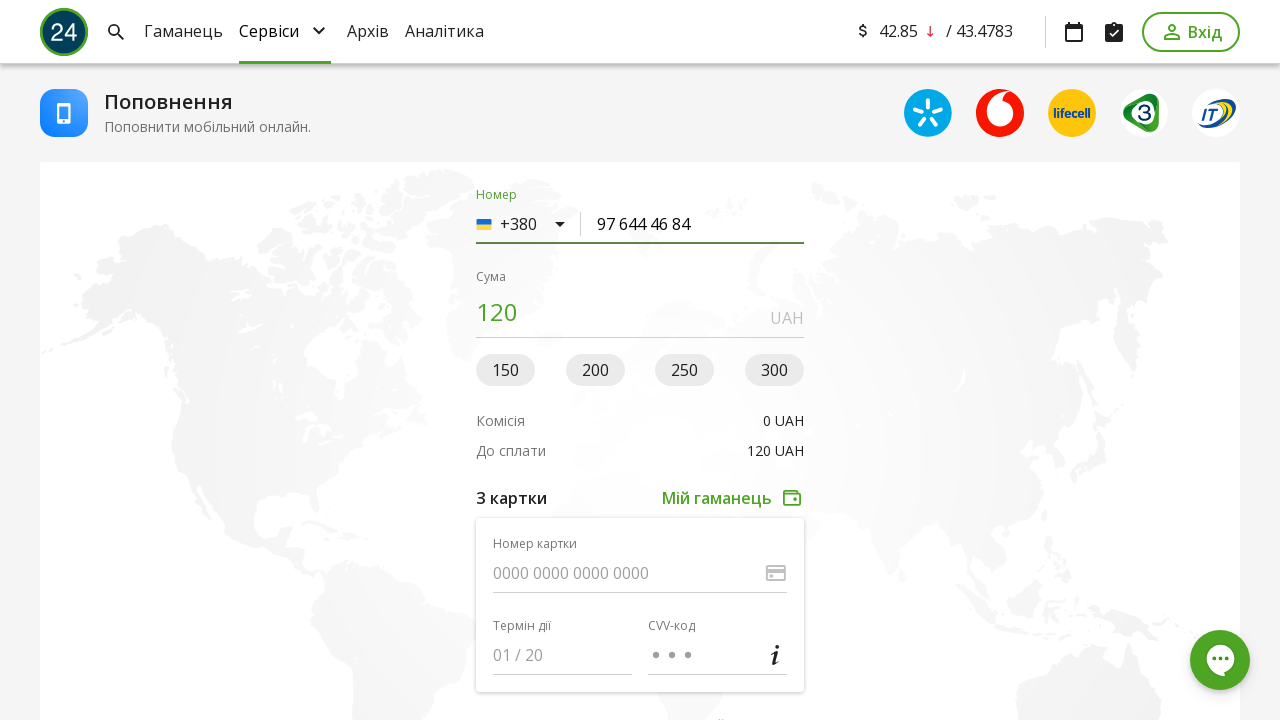

Cleared amount field on input[data-qa-node='amount']
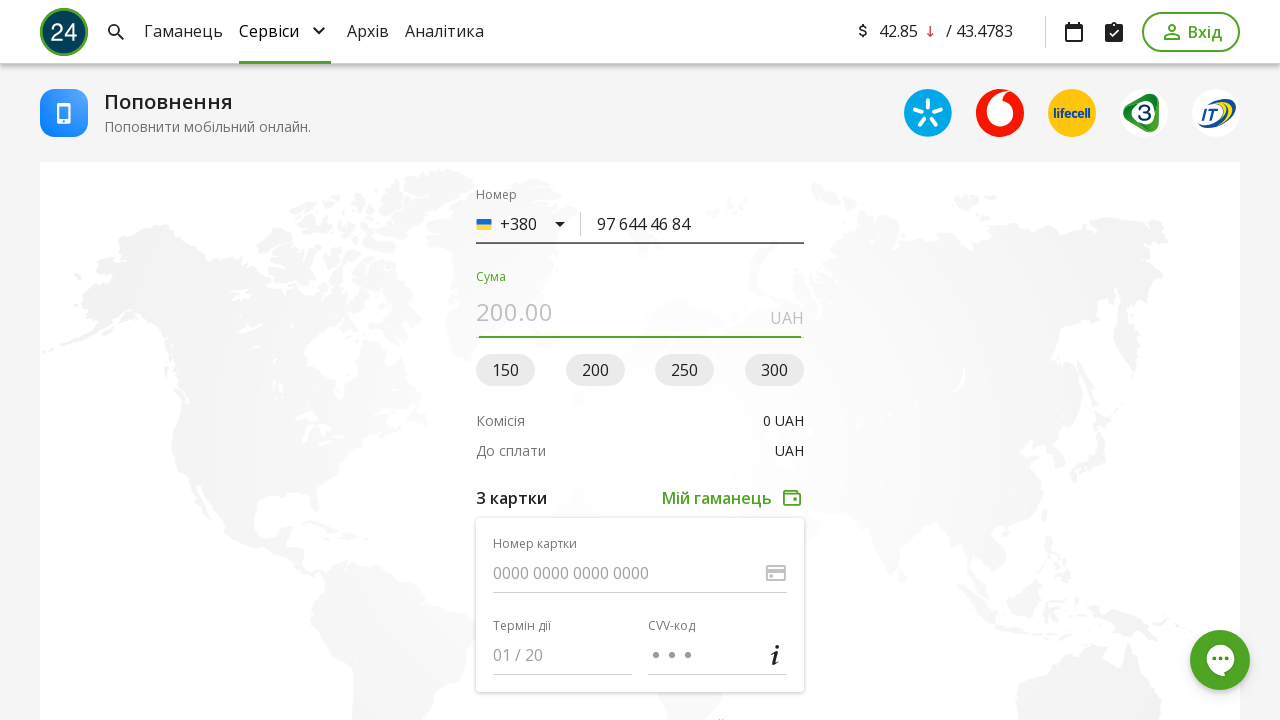

Filled amount field with '555' on input[data-qa-node='amount']
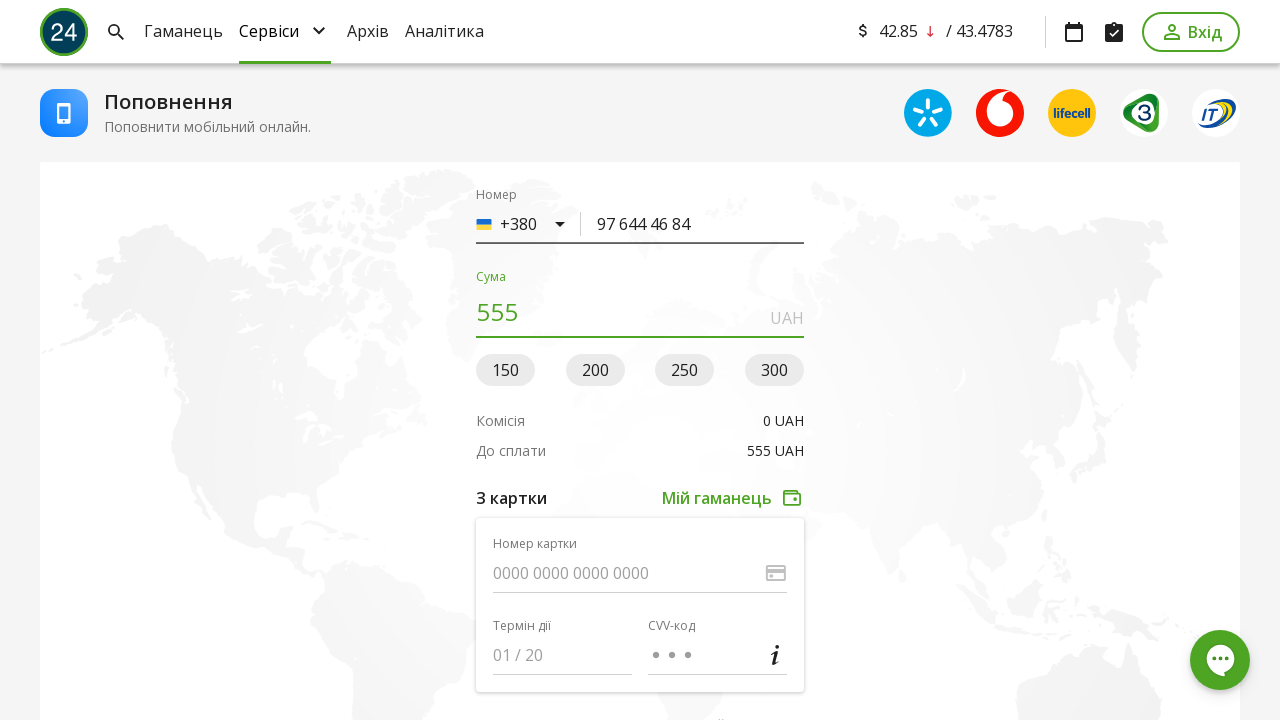

Filled card number field with '4004159115449003' on input[data-qa-node='numberdebitSource']
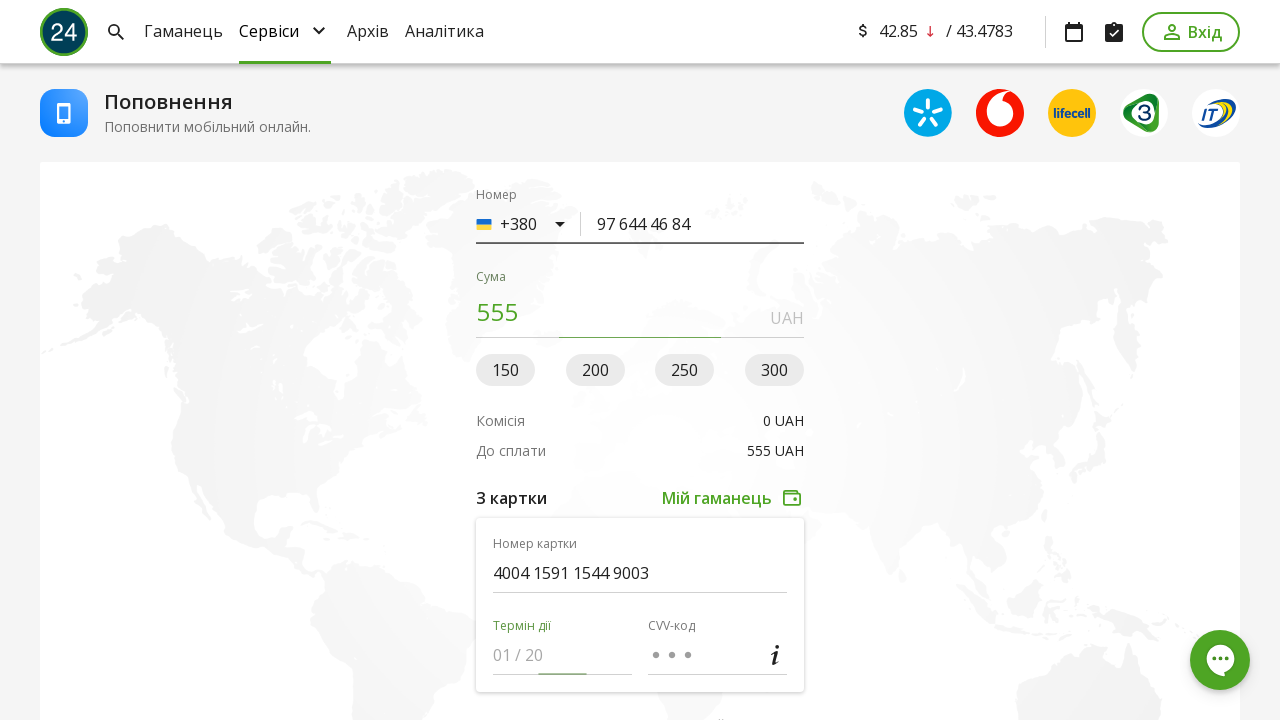

Filled expiration date field with '1129' on input[data-qa-node='expiredebitSource']
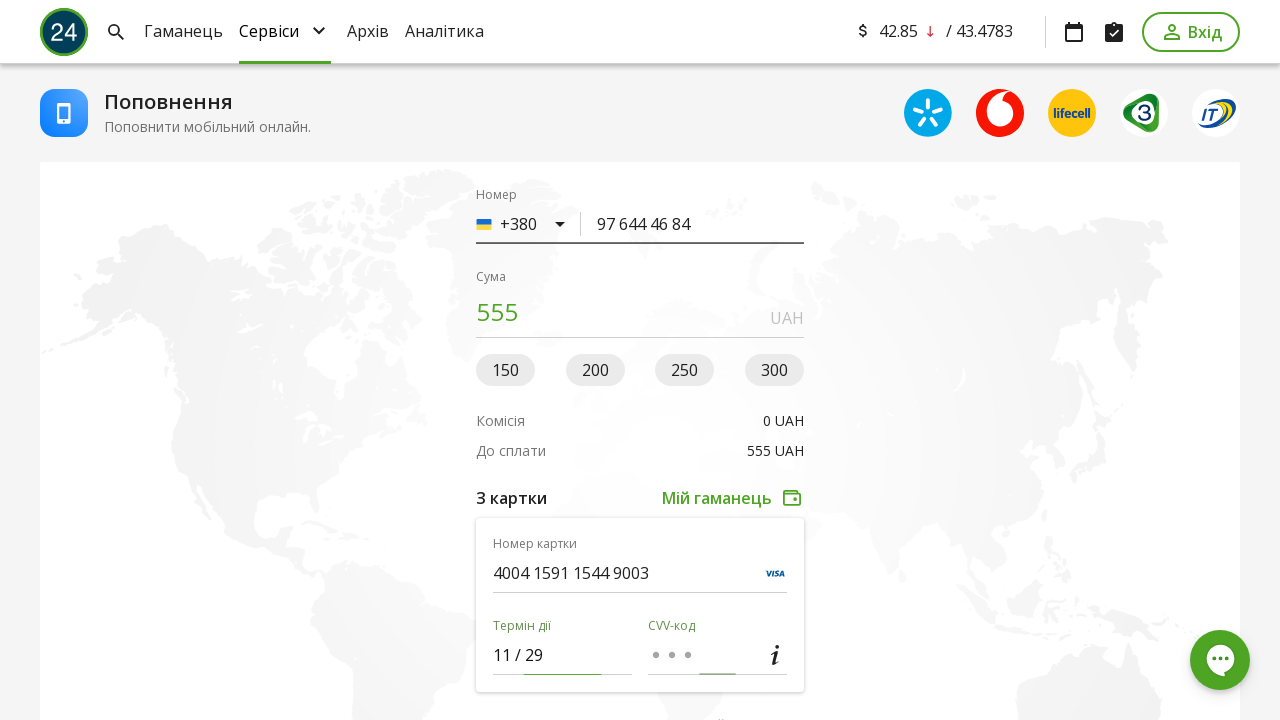

Filled CVV field with '123' on input[data-qa-node='cvvdebitSource']
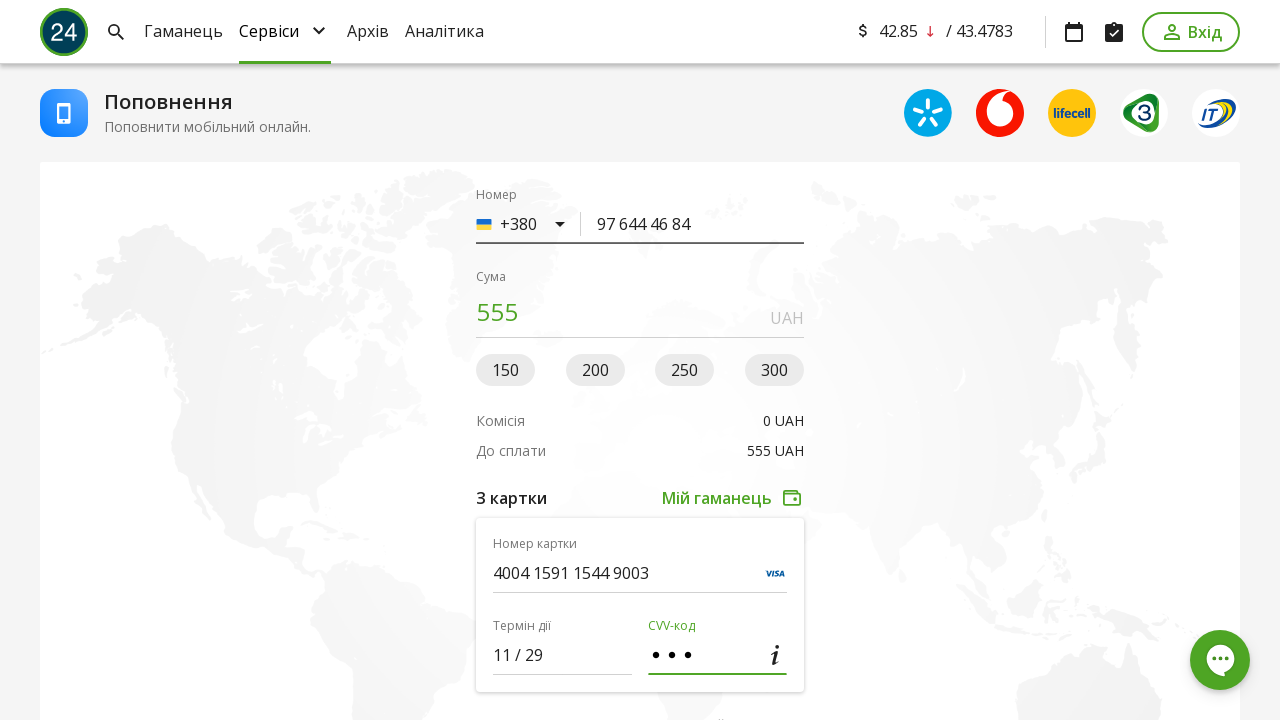

Filled first name field with 'Semen' on input[data-qa-node='firstNamedebitSource']
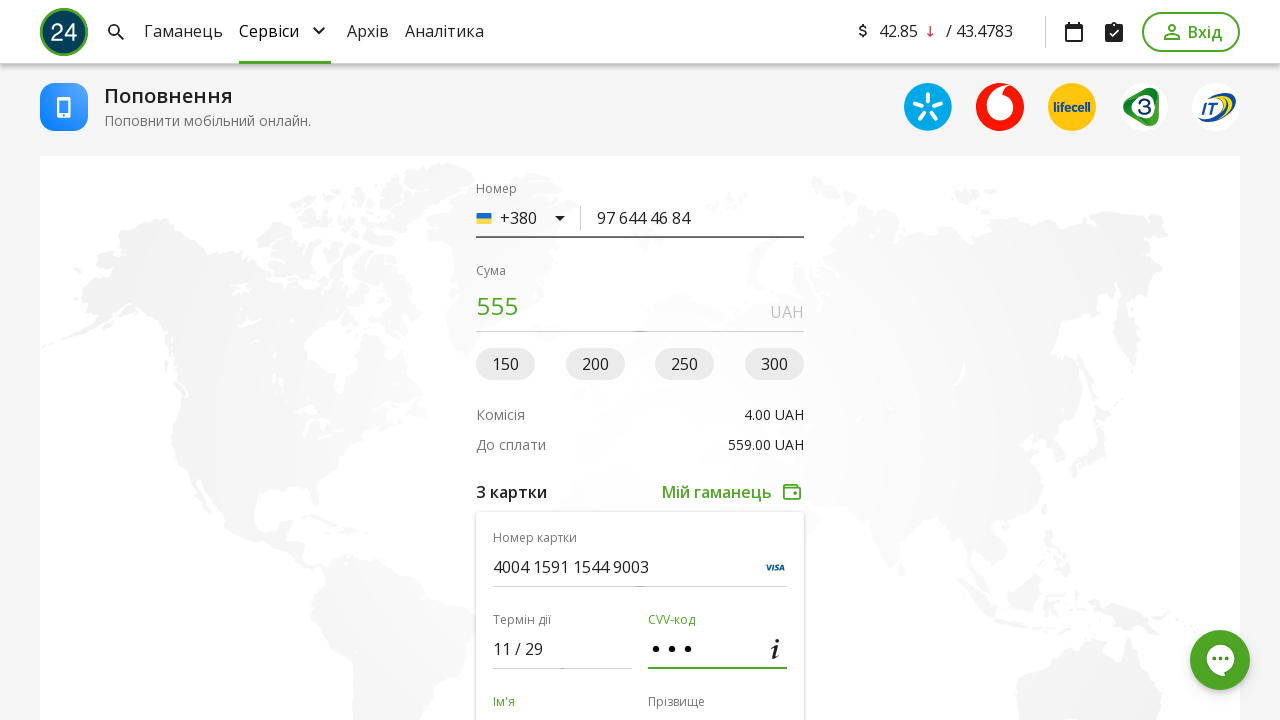

Filled last name field with 'Sakaly' on input[data-qa-node='lastNamedebitSource']
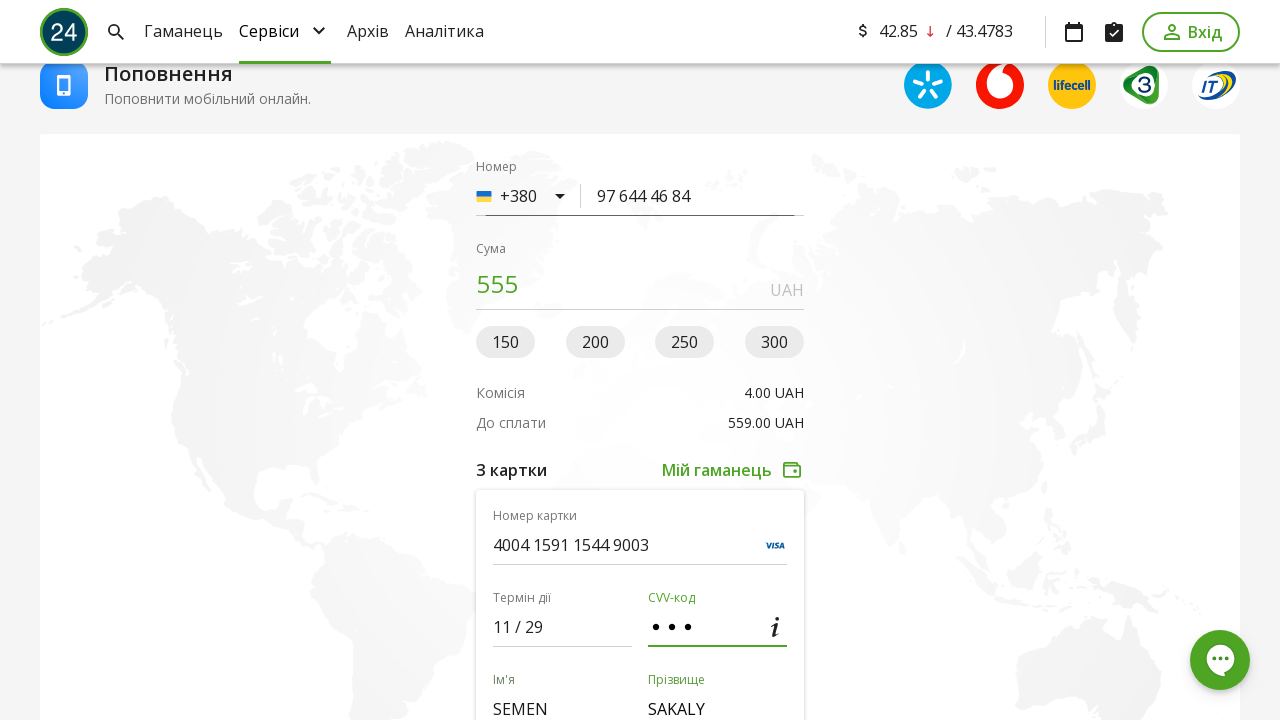

Clicked submit button to complete mobile top-up form at (640, 360) on button[data-qa-node='submit']
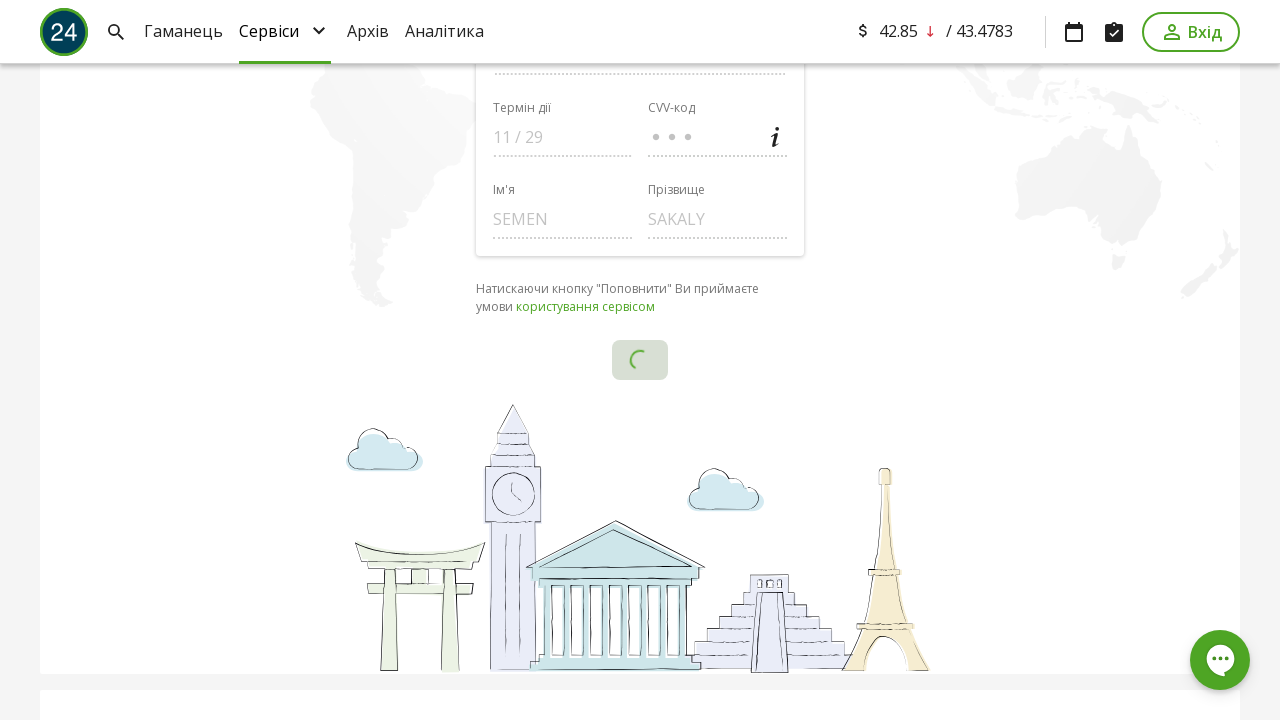

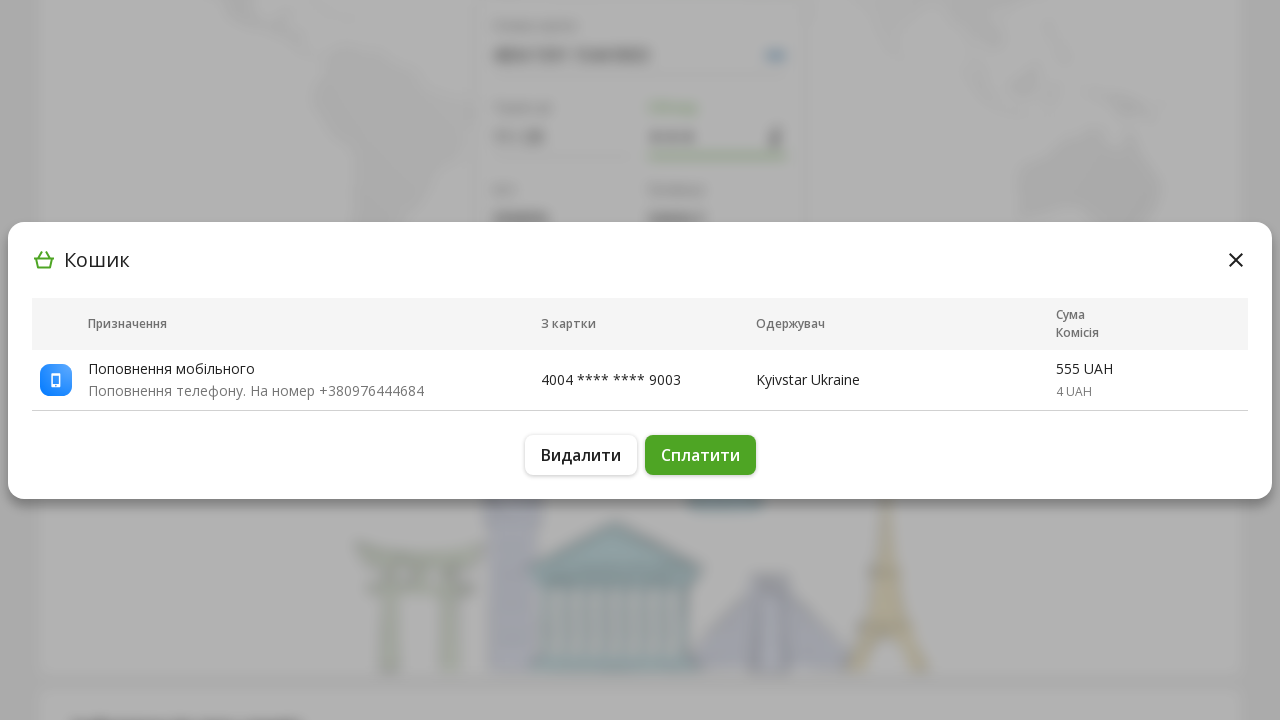